Navigates to OrangeHRM demo site and verifies the page title is "OrangeHRM"

Starting URL: https://opensource-demo.orangehrmlive.com/

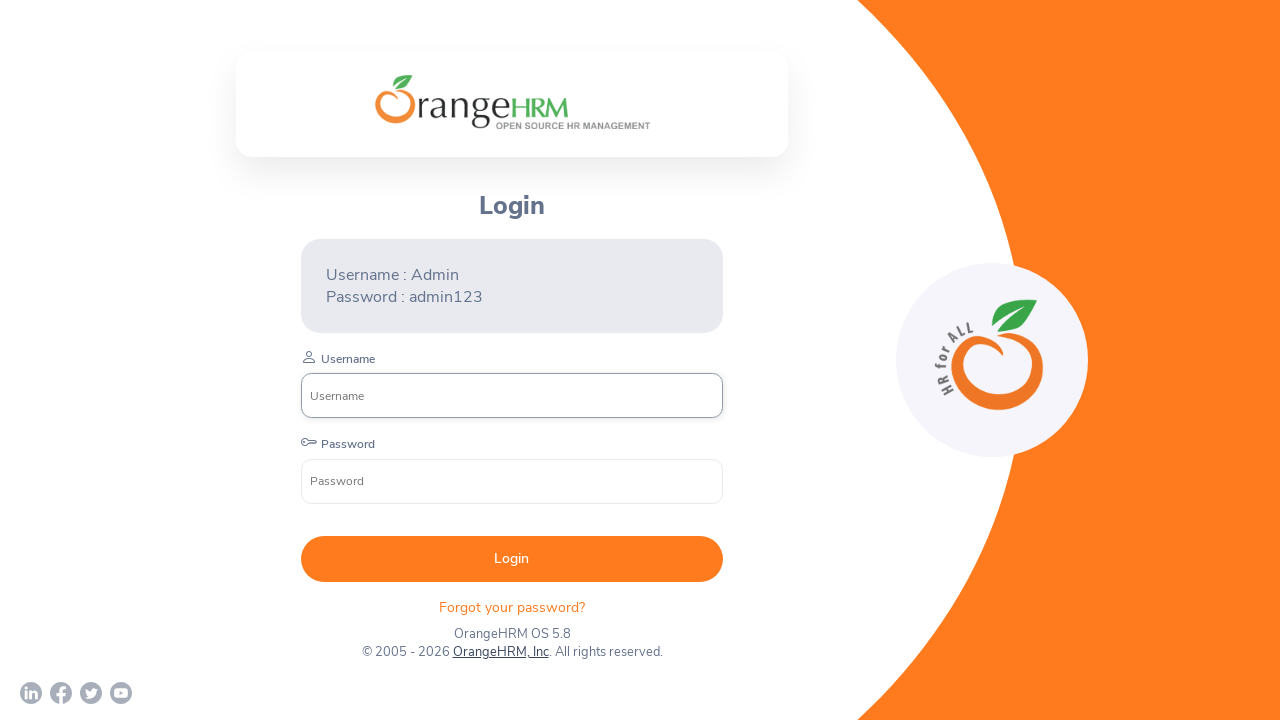

Retrieved page title from OrangeHRM demo site
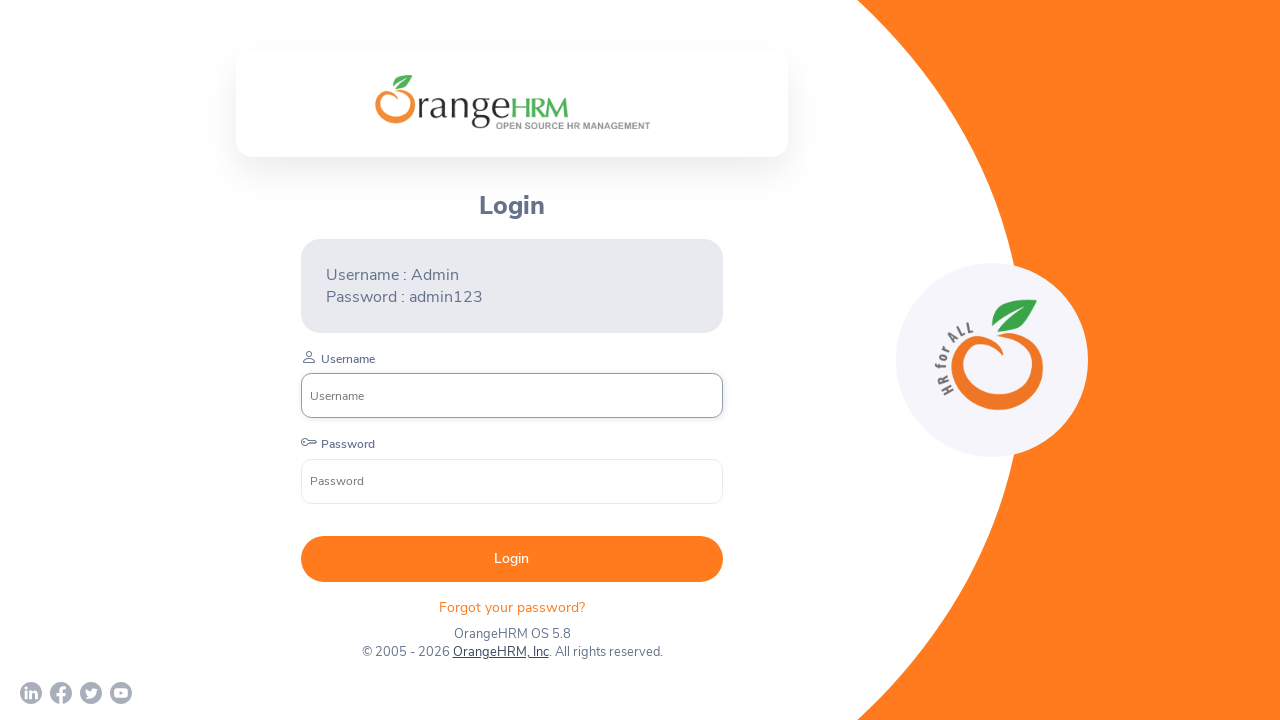

Verified page title is 'OrangeHRM' - assertion passed
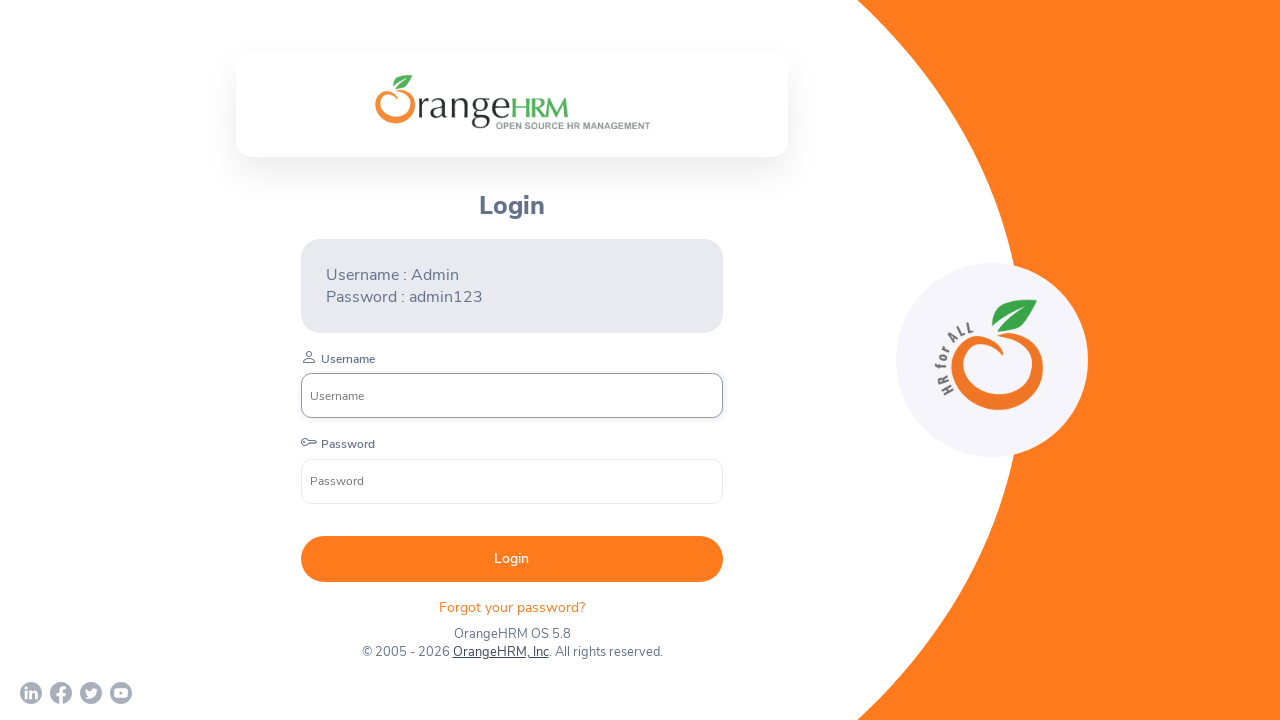

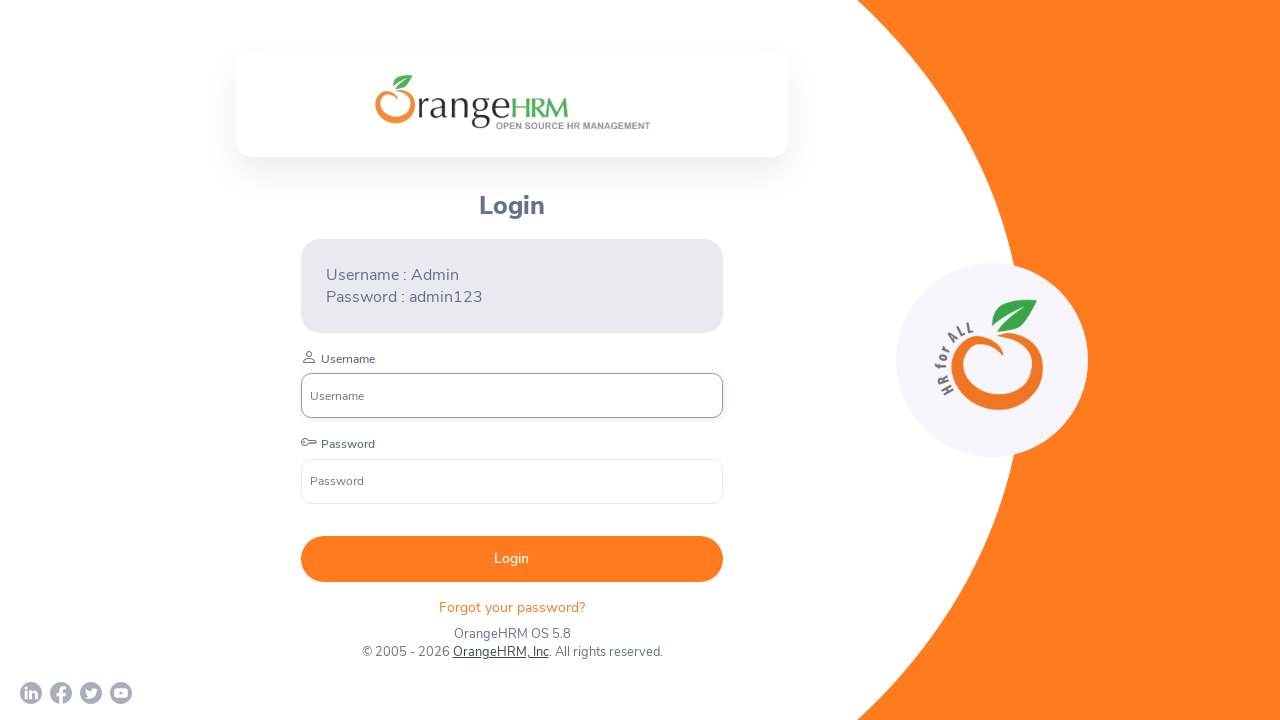